Tests error handling when clicking Finalizar with empty fields in the form

Starting URL: https://ciscodeto.github.io/AcodemiaGerenciamento/ymodalidades.html

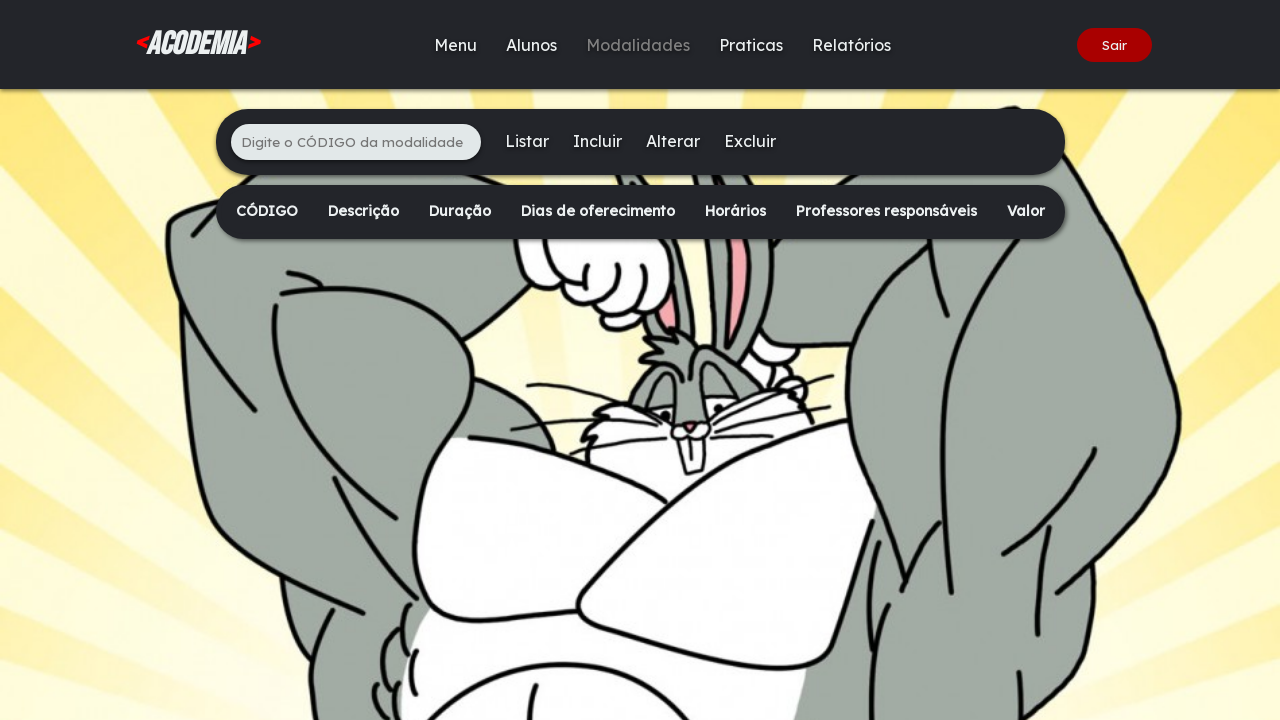

Navigated to ymodalidades.html page
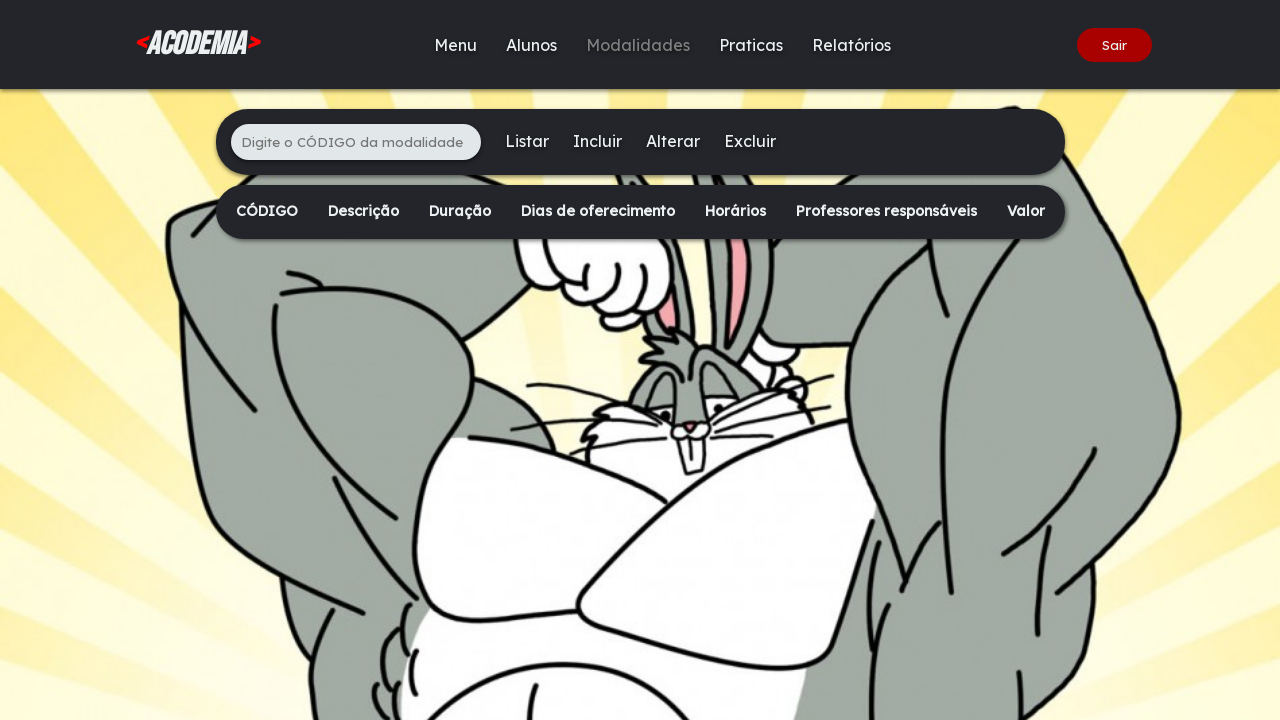

Filled input field with negative number -456 on xpath=/html/body/div[2]/main/div[1]/ul/li[1]/input
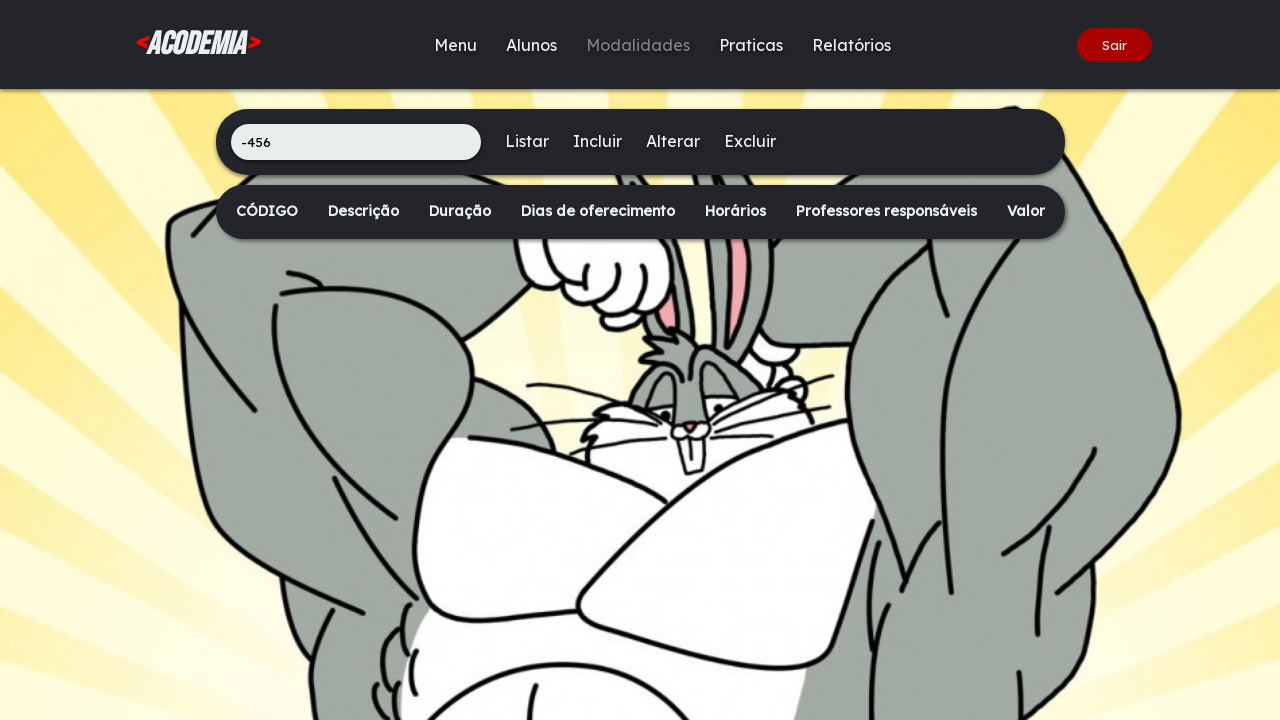

Clicked Incluir button to add the entry at (597, 141) on xpath=/html/body/div[2]/main/div[1]/ul/li[3]/a
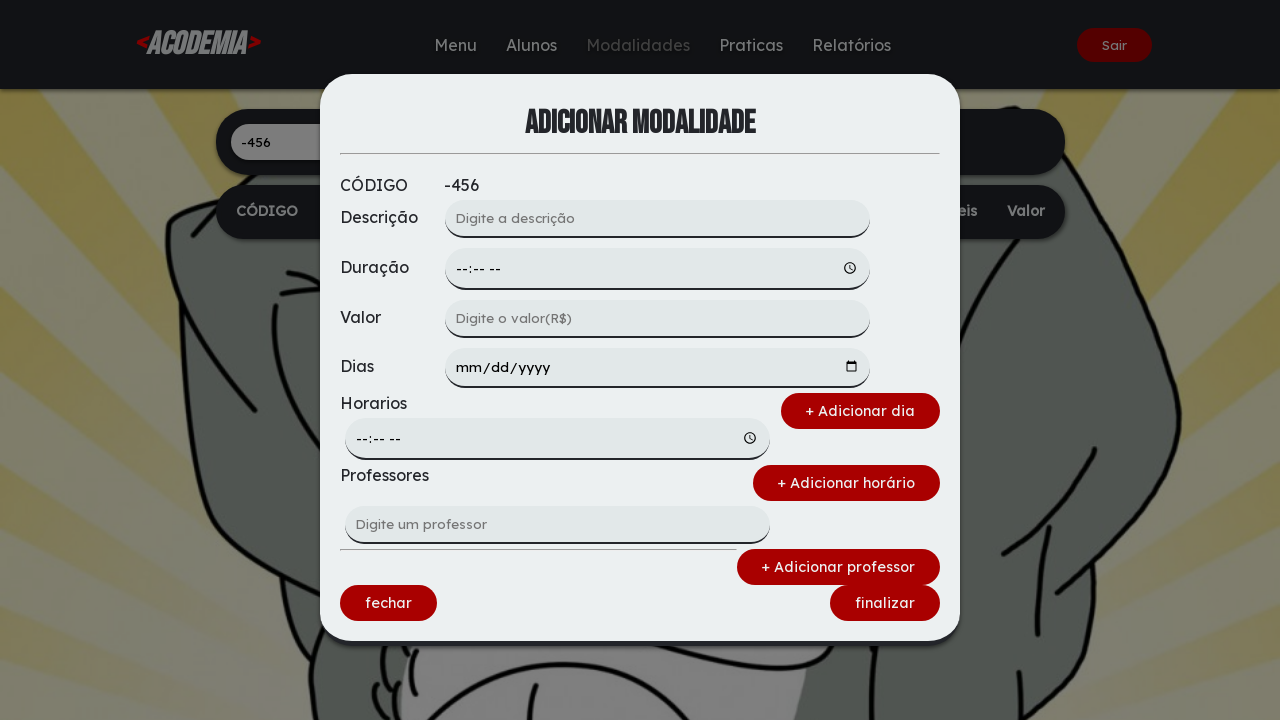

Clicked Finalizar button with empty form fields at (885, 603) on xpath=/html/body/div[1]/div/form/div[4]/a[2]
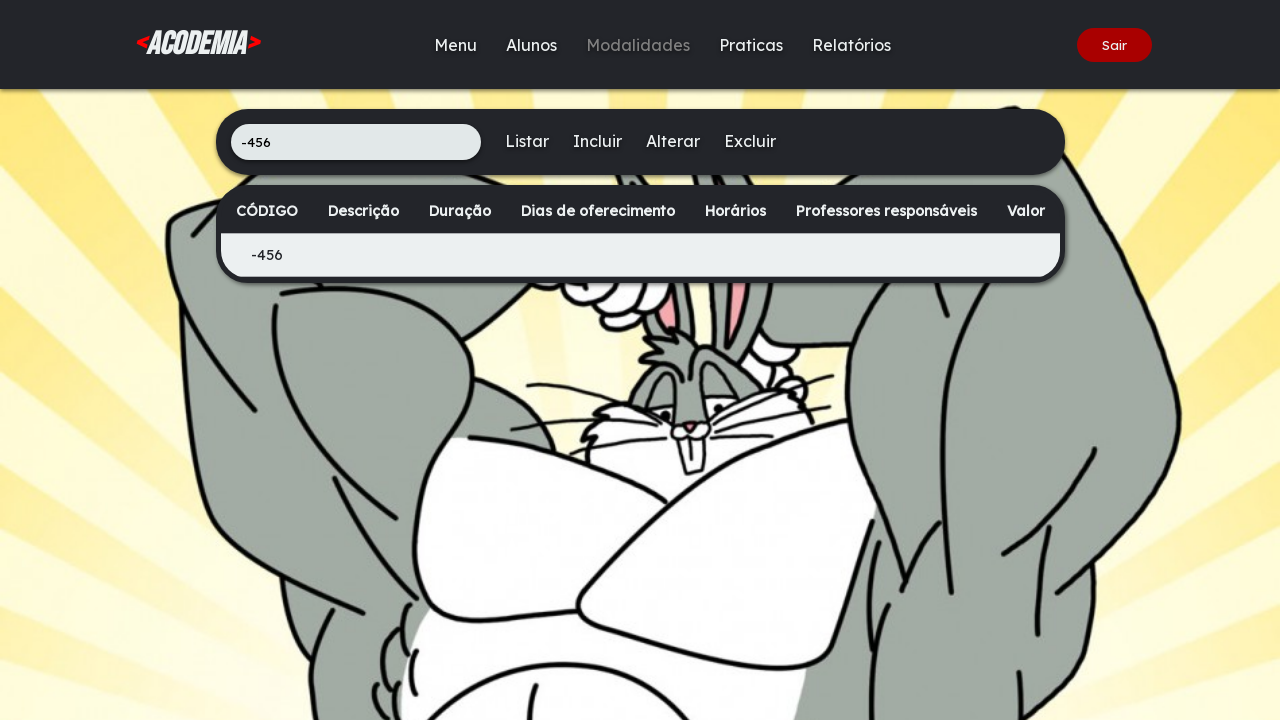

Error message or content table appeared after clicking Finalizar
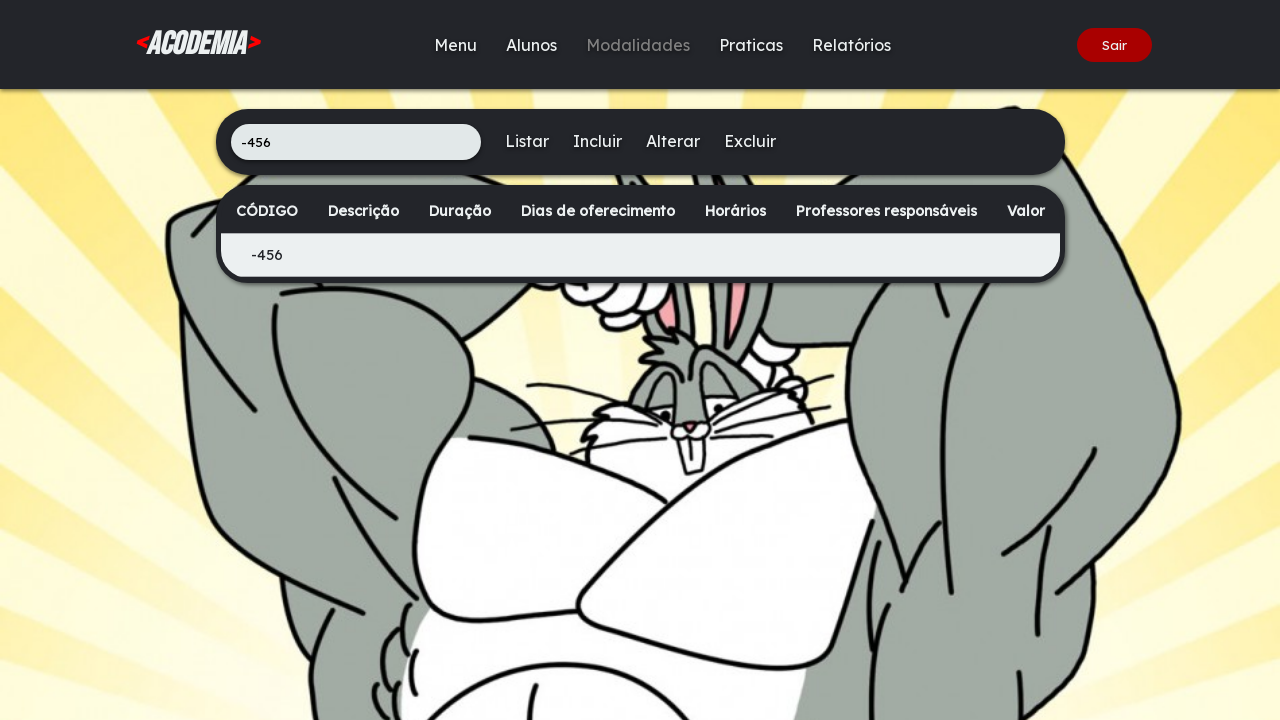

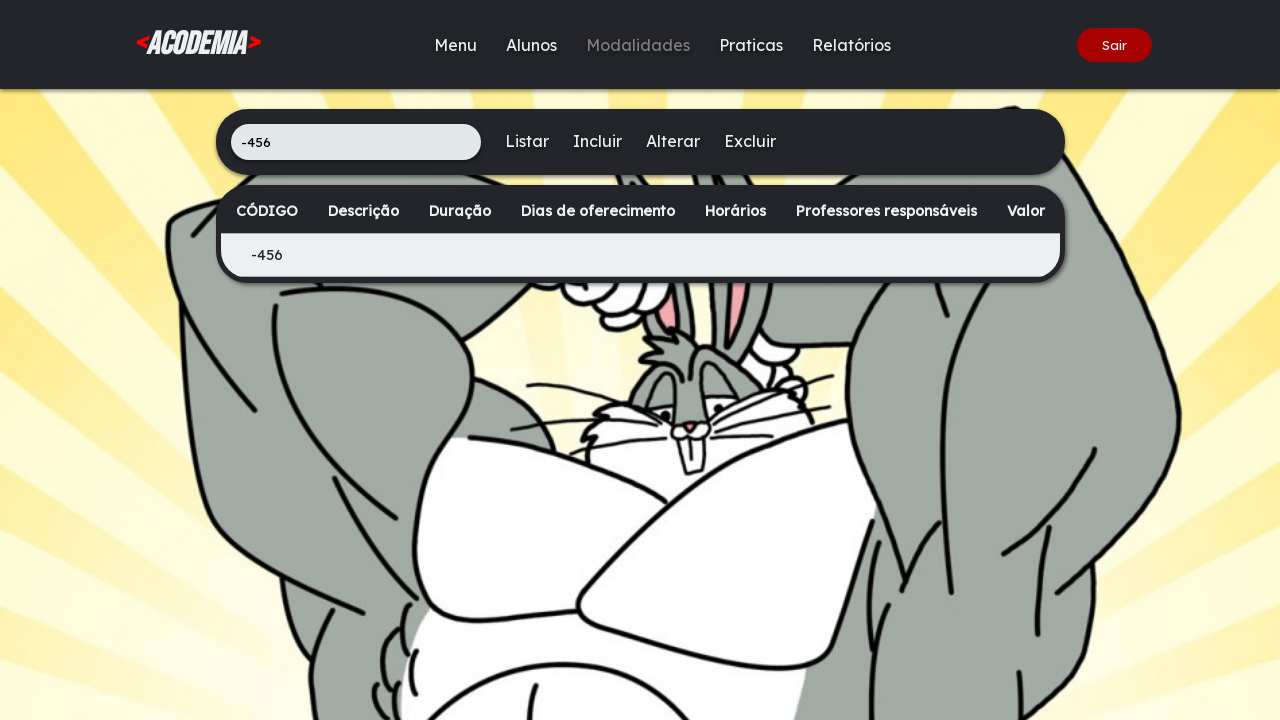